Tests dropdown selection functionality by selecting options using three different methods: by index, by visible text, and by value

Starting URL: https://www.rahulshettyacademy.com/AutomationPractice/

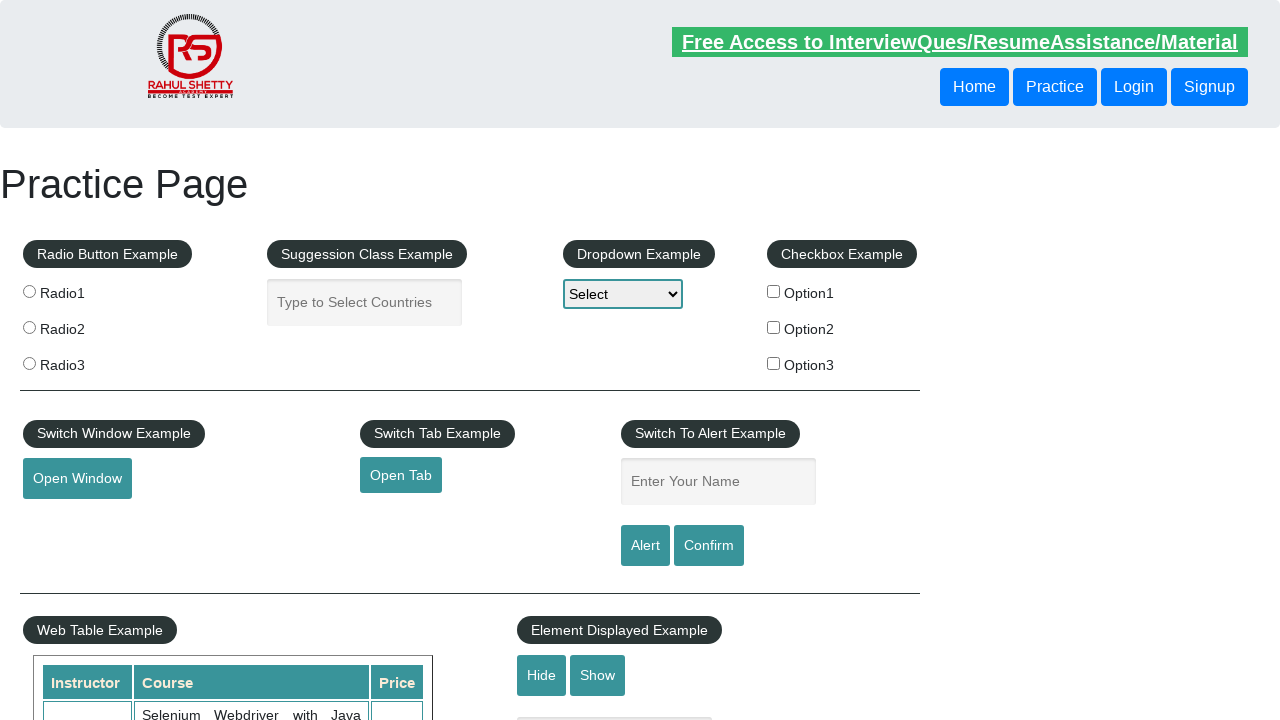

Selected dropdown option by index 1 (Option1) on #dropdown-class-example
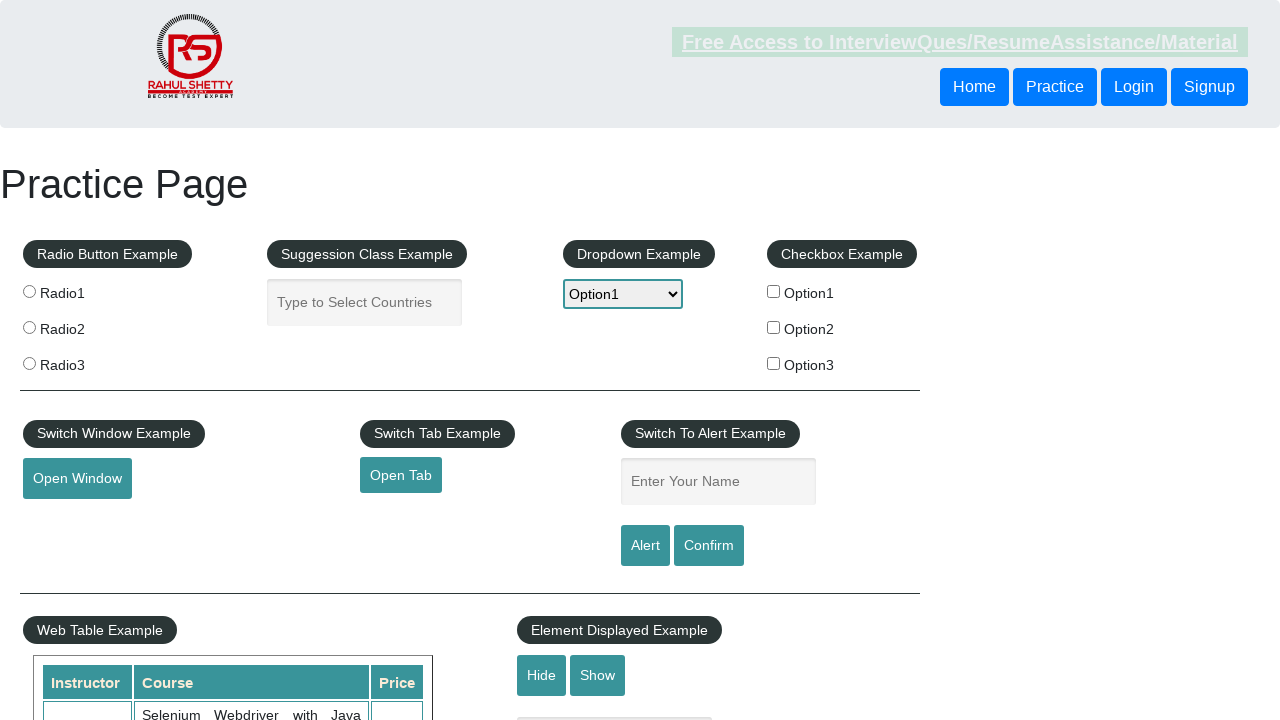

Selected dropdown option by visible text (Option2) on #dropdown-class-example
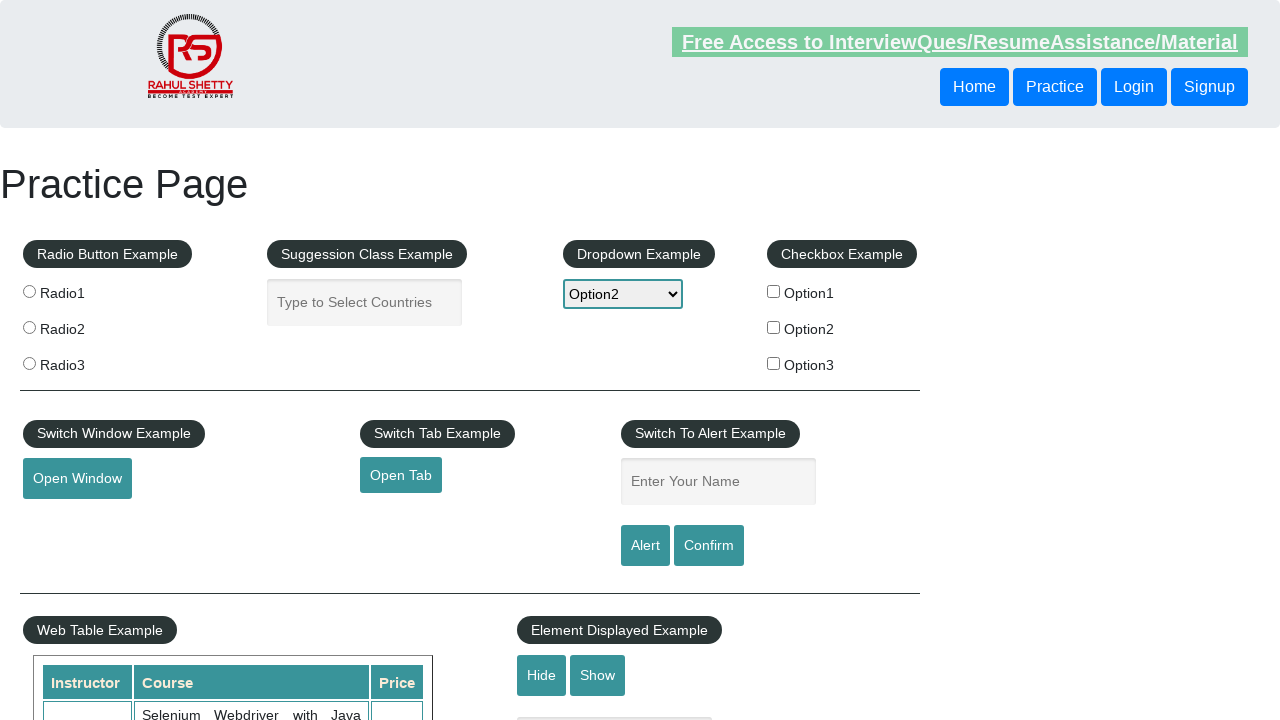

Selected dropdown option by value (option3) on #dropdown-class-example
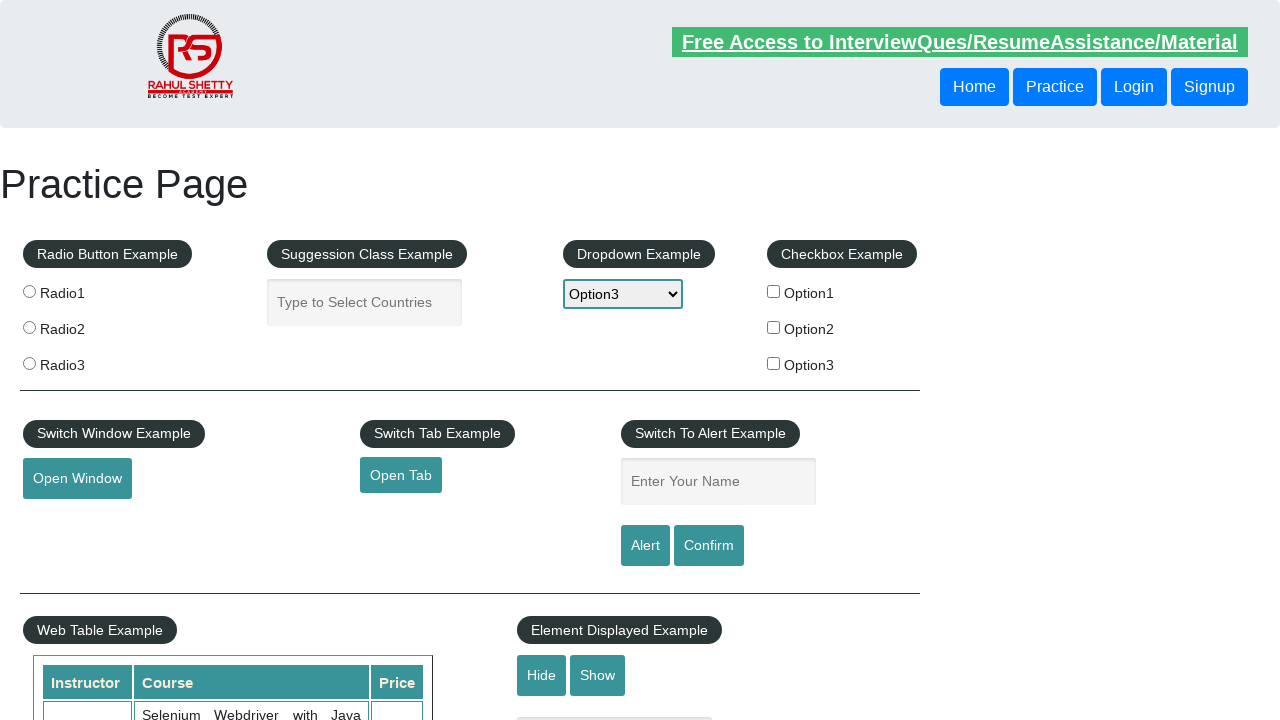

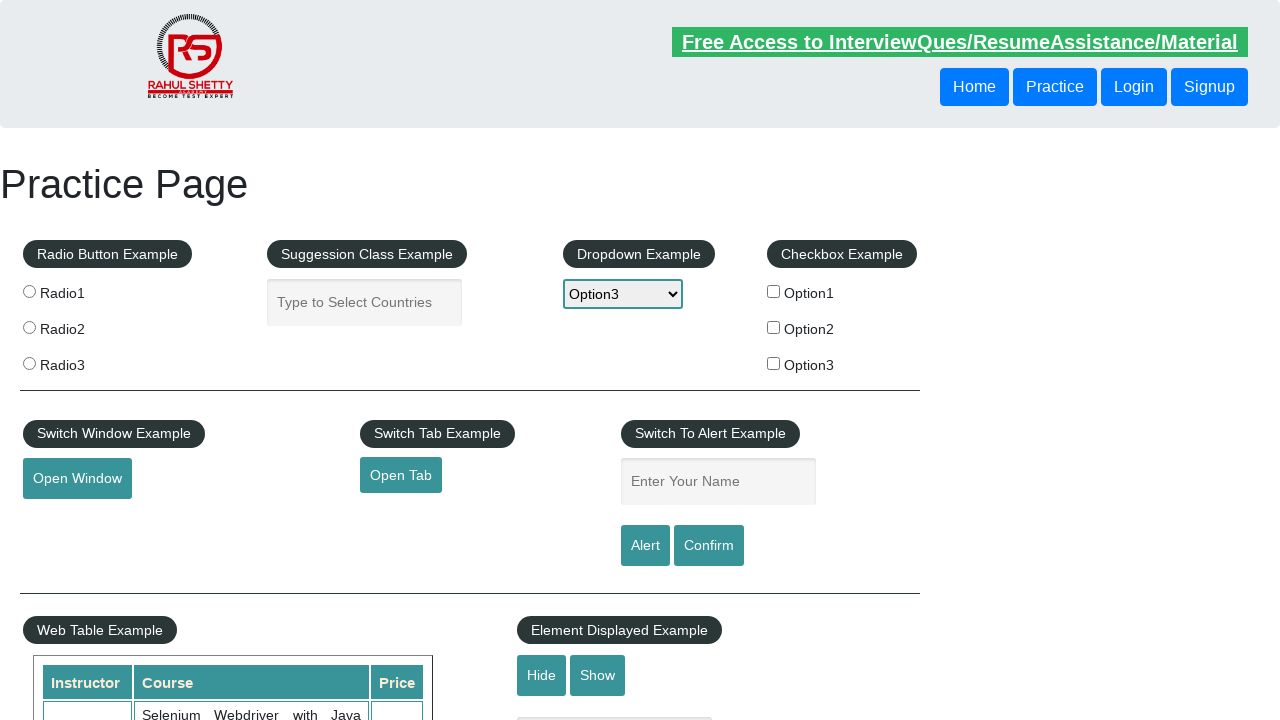